Navigates to Flipkart homepage and verifies the page loads by checking the title is present

Starting URL: https://www.flipkart.com/

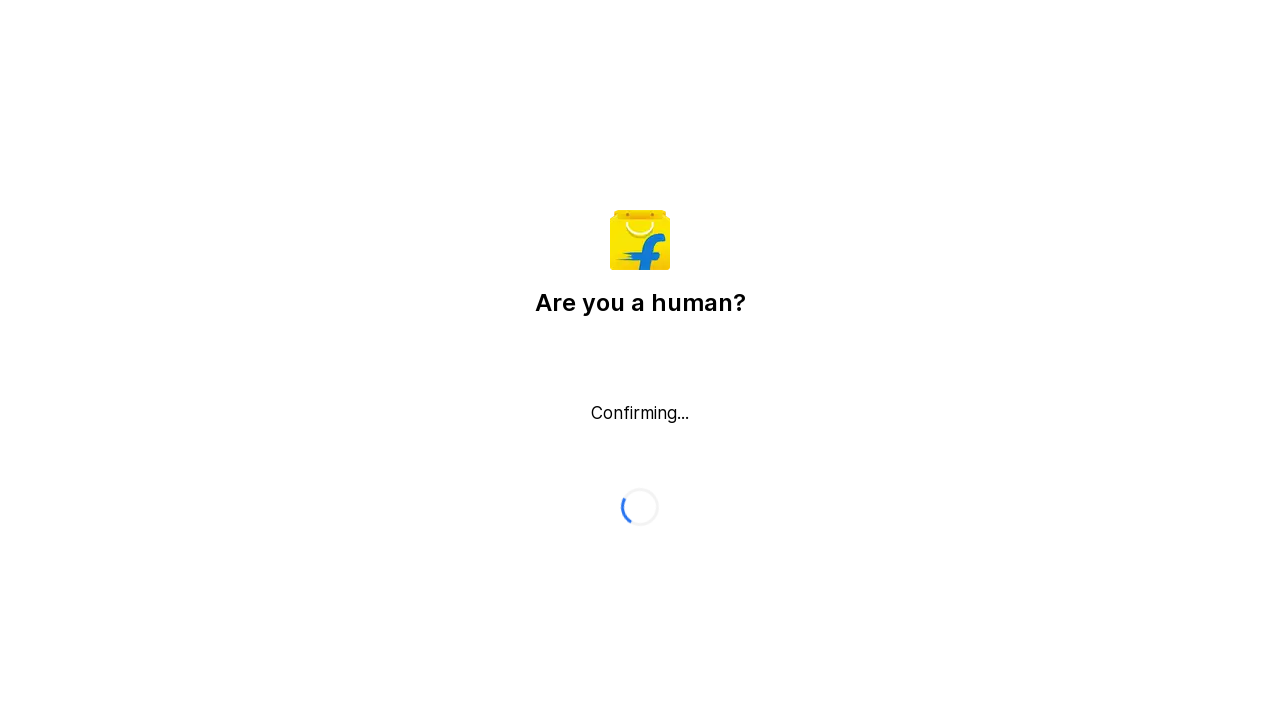

Waited for page to reach domcontentloaded state
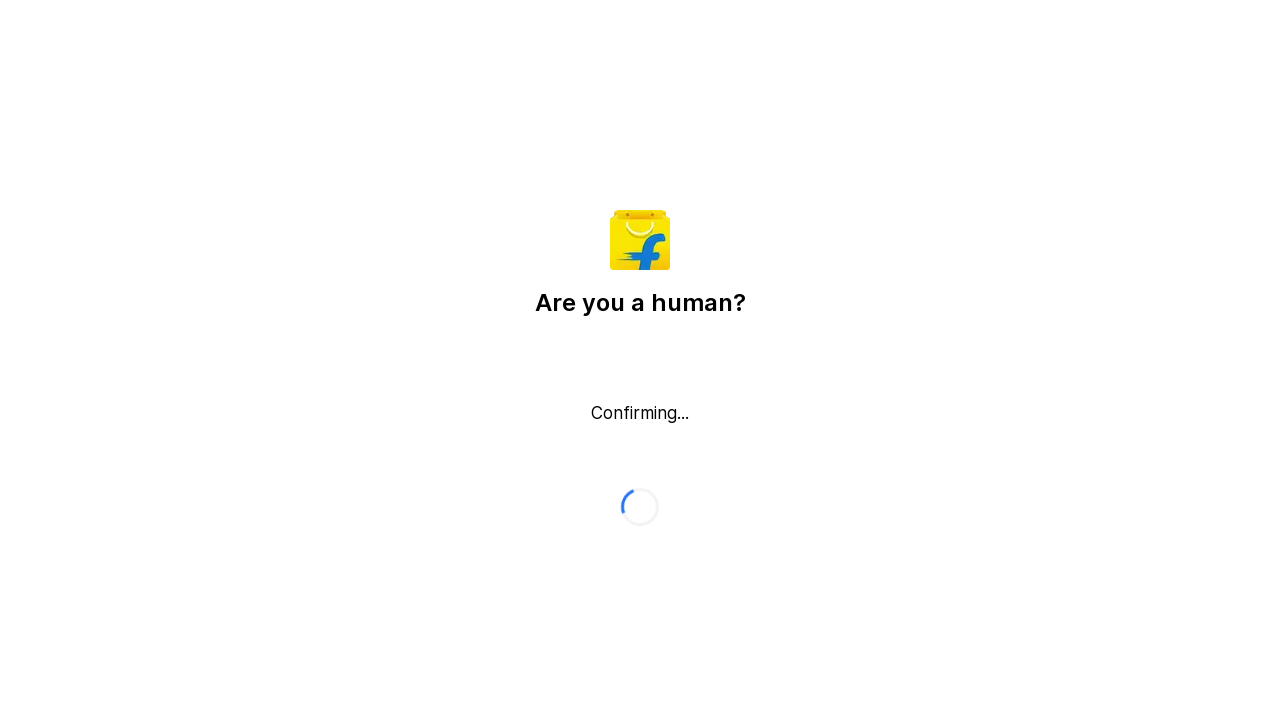

Verified body element is present on Flipkart homepage
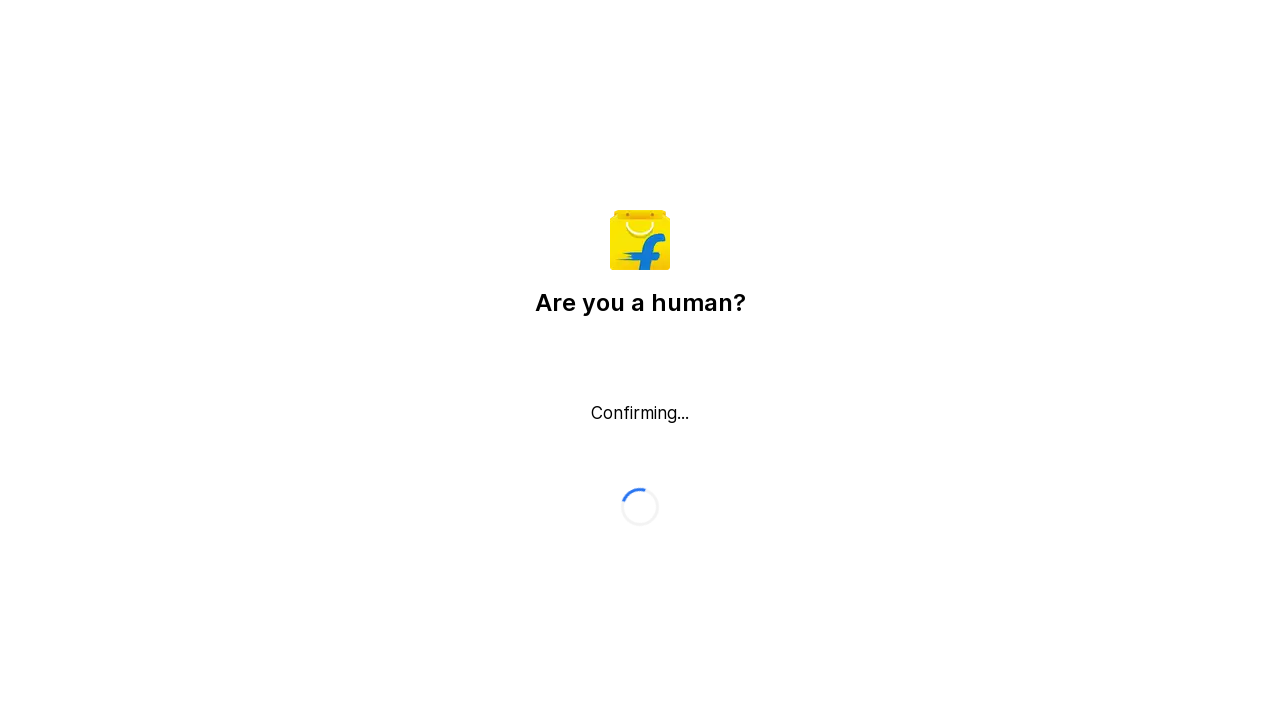

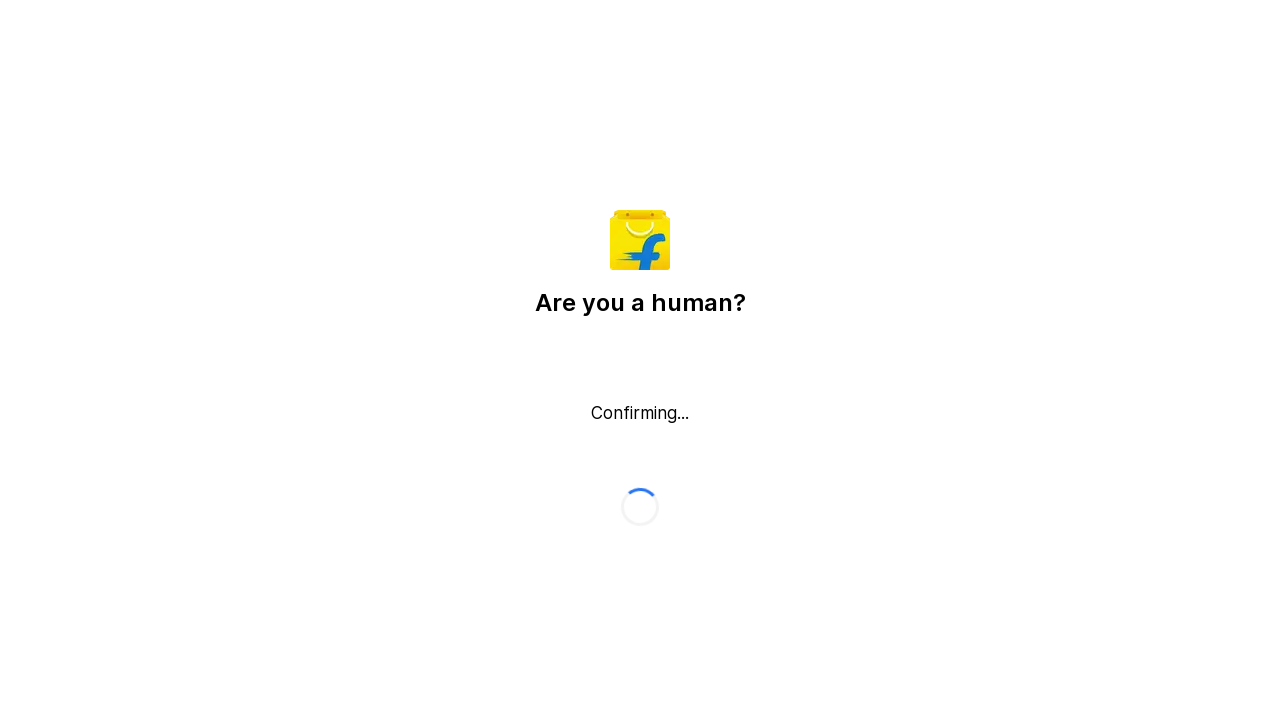